Tests nested iframe handling by navigating through multiple iframe layers and filling a text input field within the innermost iframe

Starting URL: http://demo.automationtesting.in/Frames.html

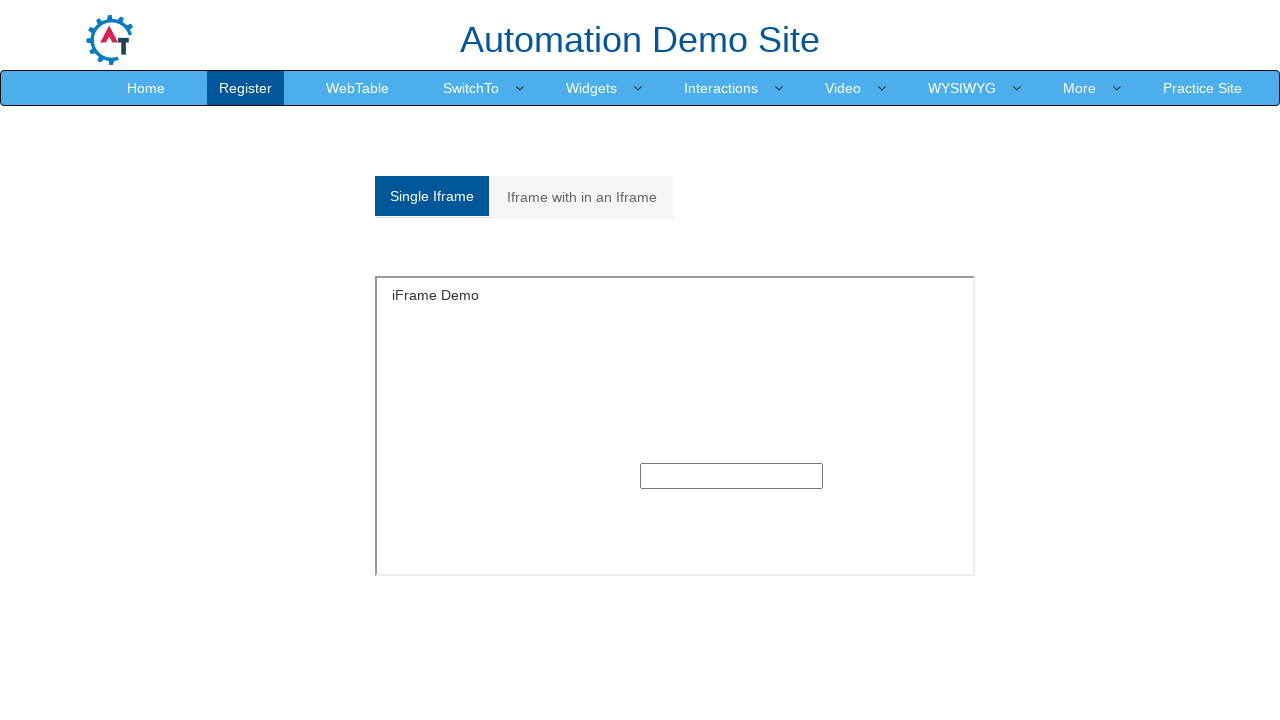

Clicked on the nested frames tab at (582, 197) on (//a[@class='analystic'])[2]
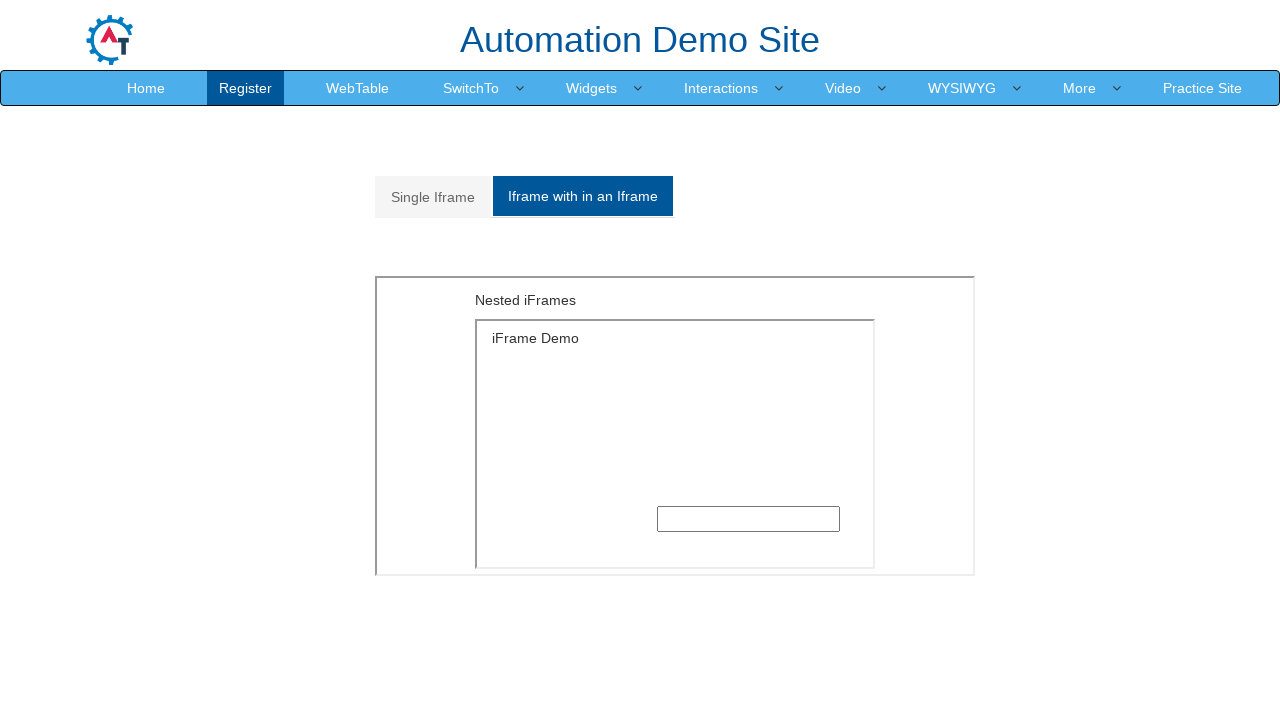

Located outer iframe
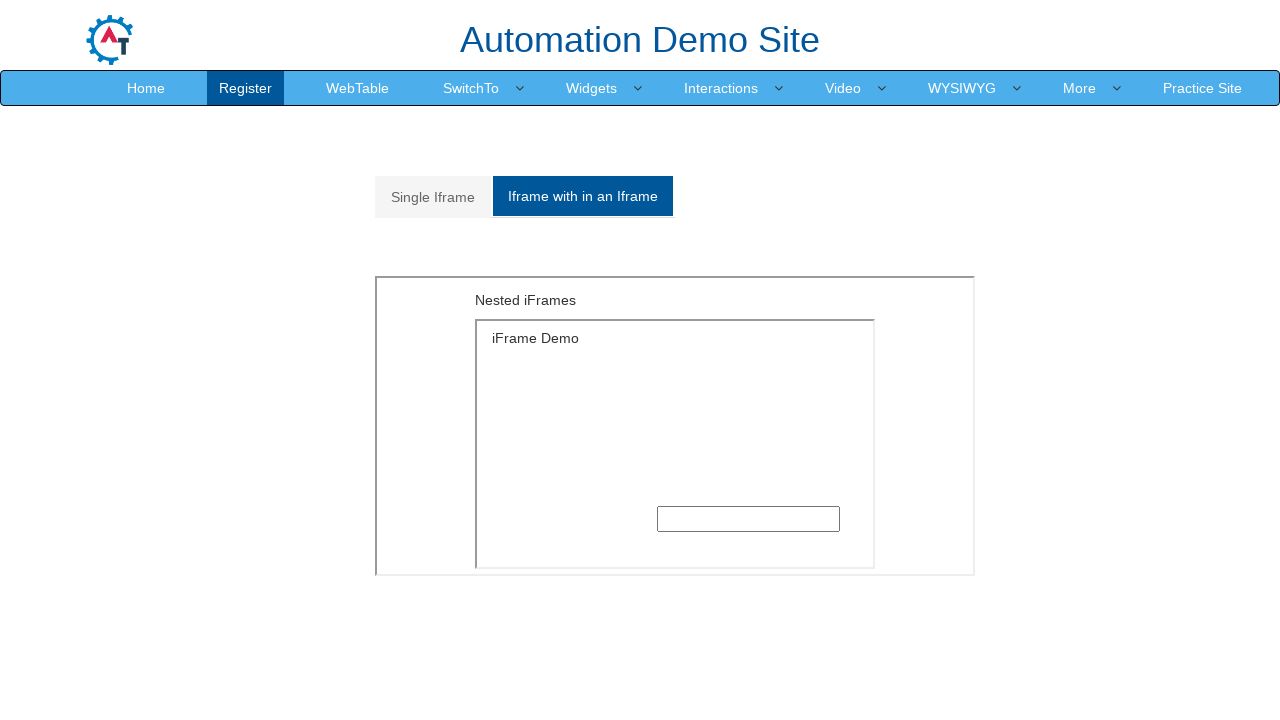

Located inner iframe within outer iframe
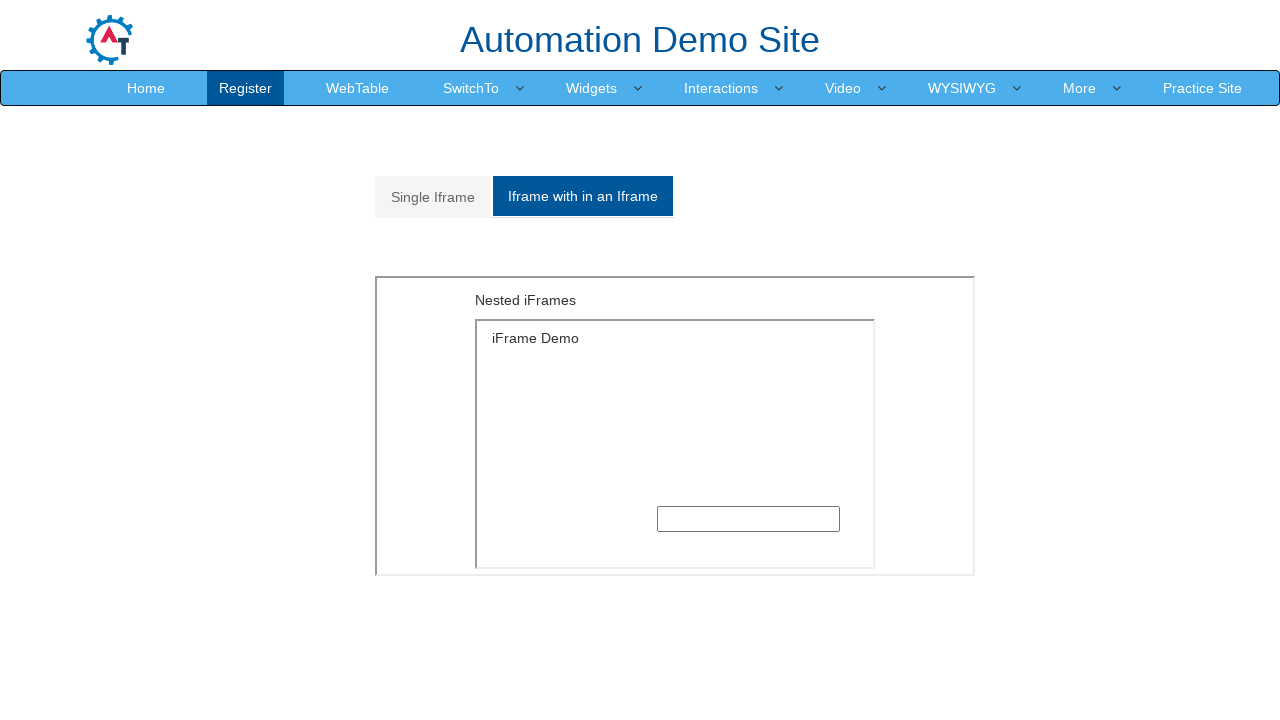

Filled text input field in inner iframe with 'Testing' on xpath=//*[@id='Multiple']/iframe >> internal:control=enter-frame >> xpath=/html/
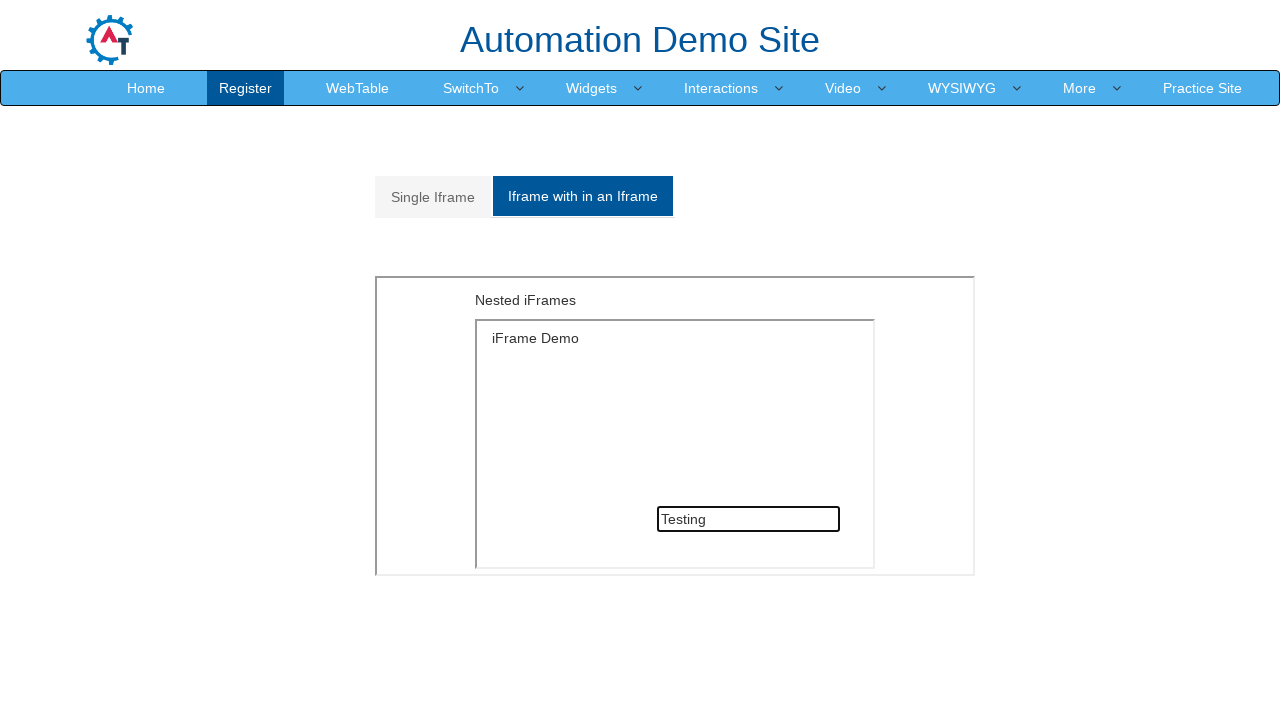

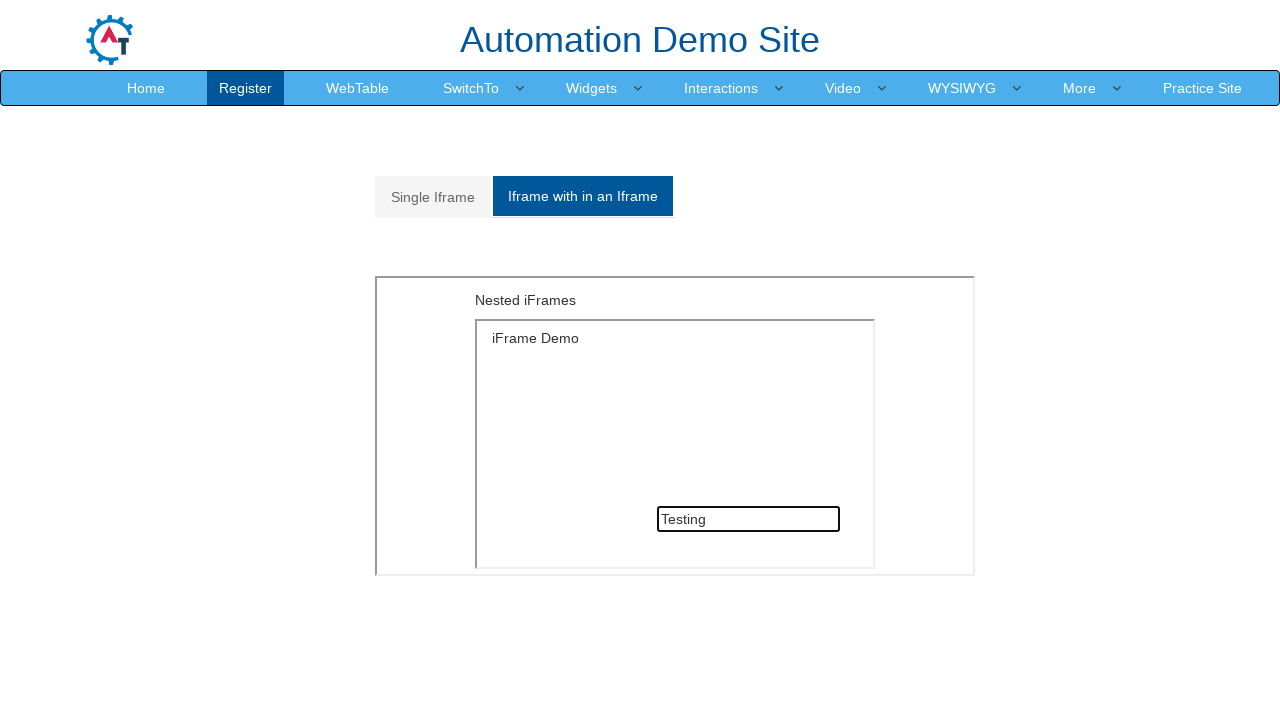